Navigates to JPL Space page and clicks the full image button to view the featured Mars image in a lightbox.

Starting URL: https://data-class-jpl-space.s3.amazonaws.com/JPL_Space/index.html

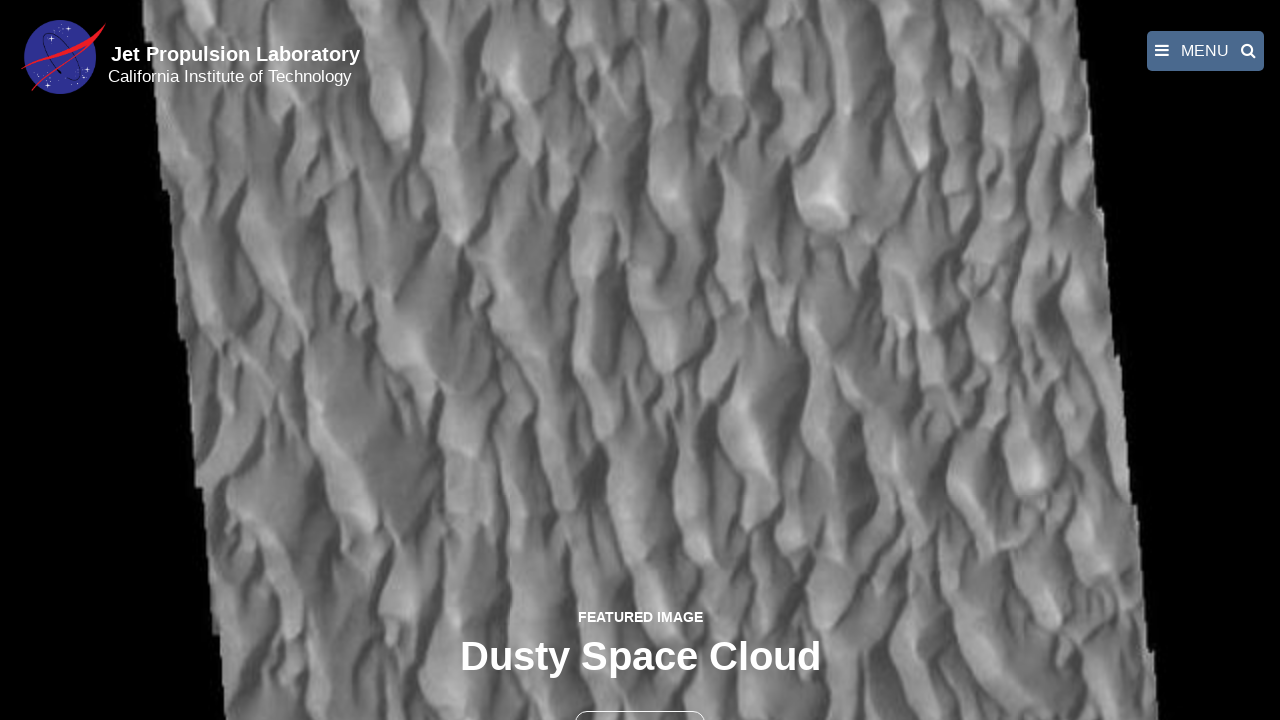

Navigated to JPL Space page
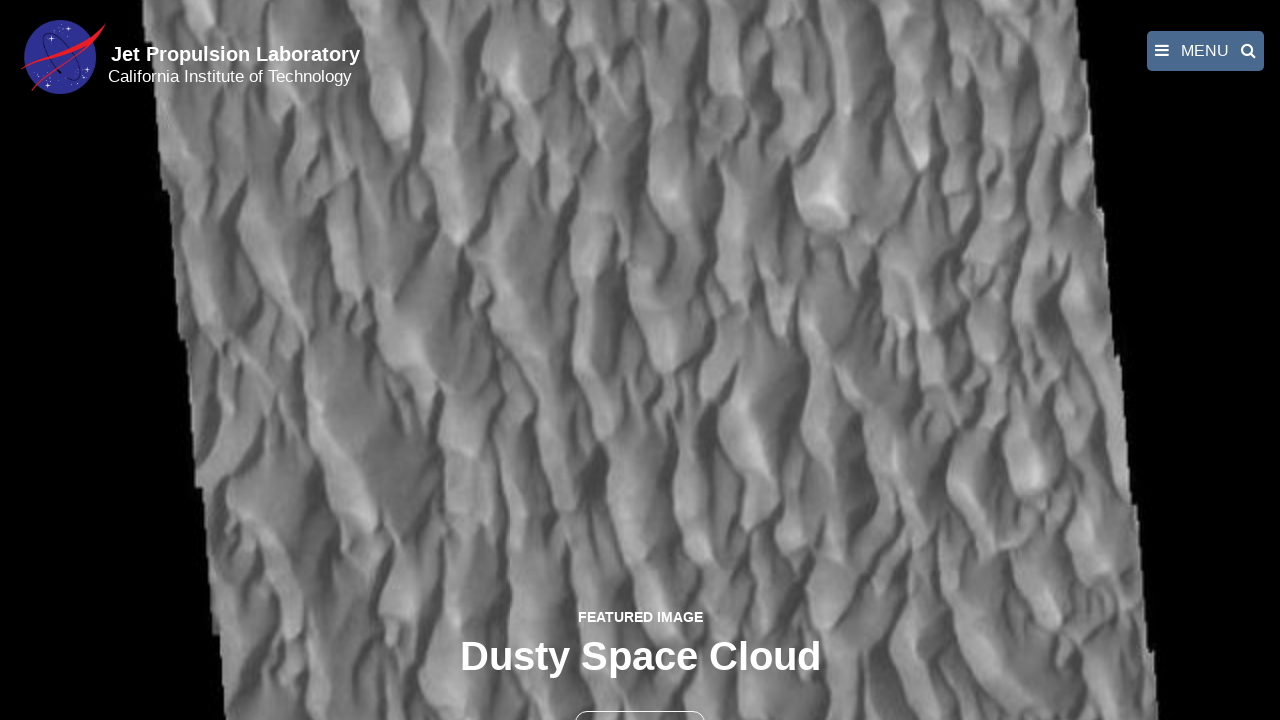

Clicked the full image button to view featured Mars image at (640, 699) on button >> nth=1
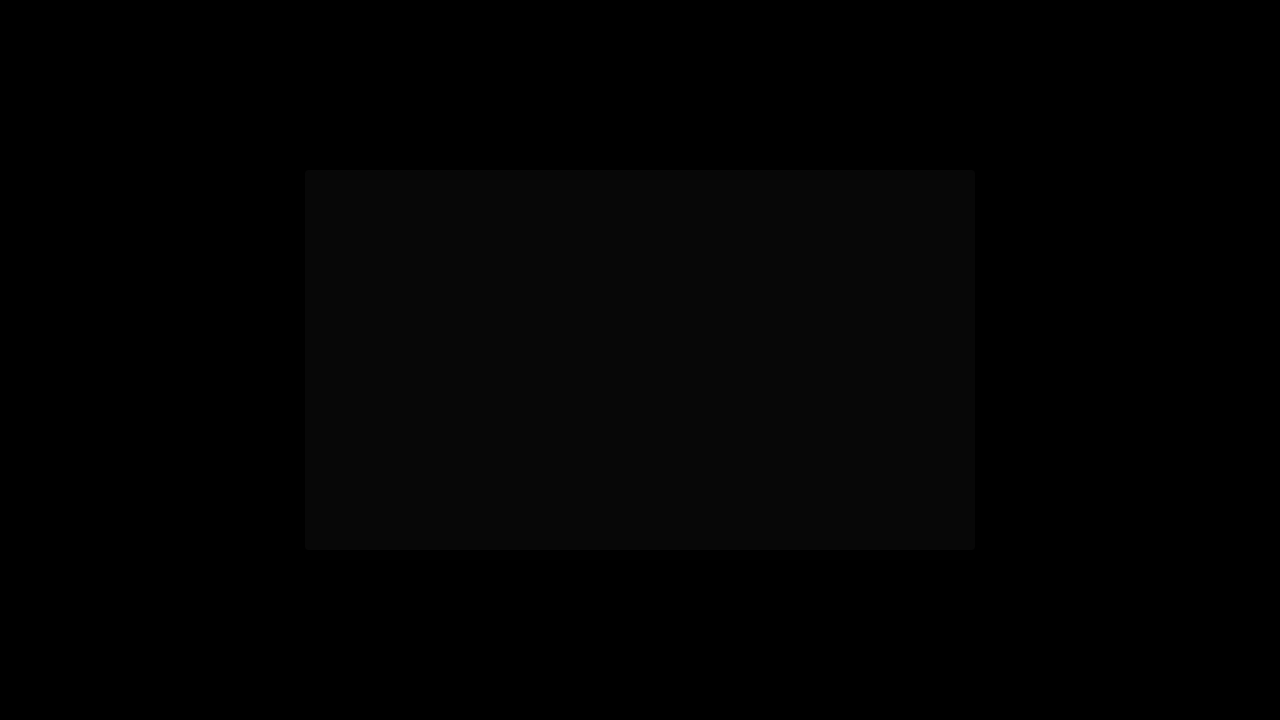

Featured Mars image lightbox loaded
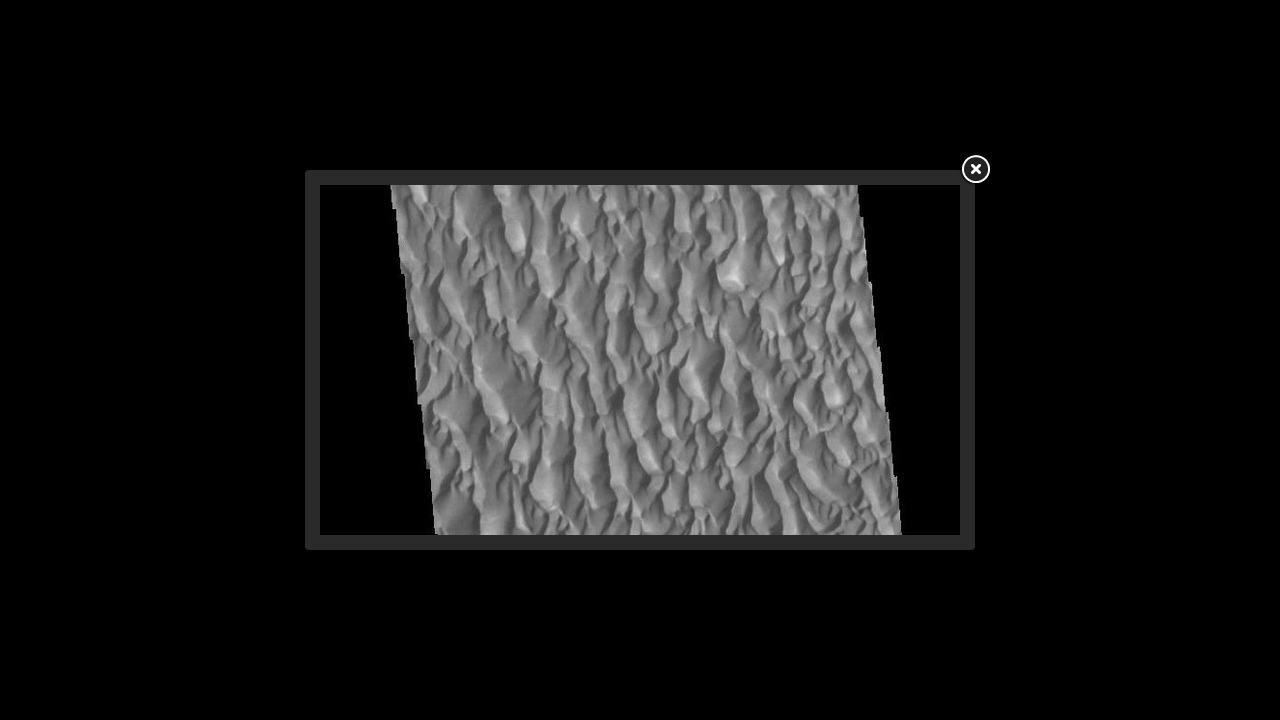

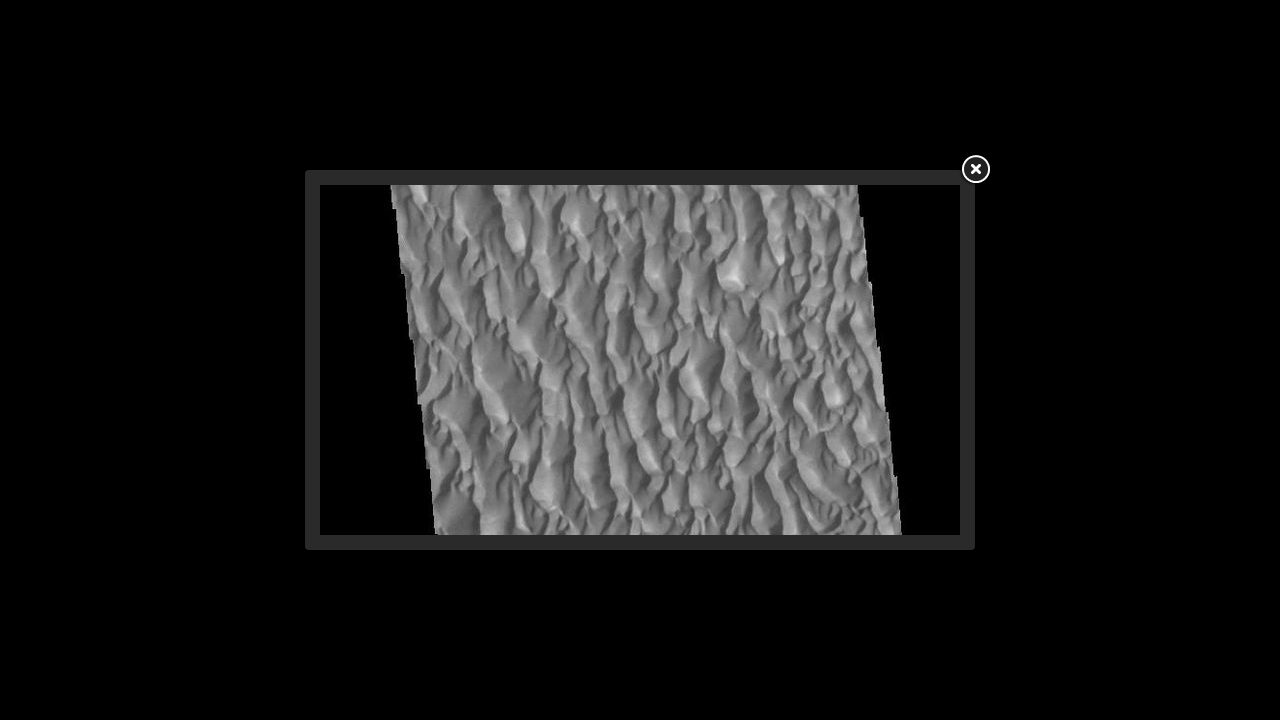